Opens a product detail page on a Chinese mall website, injects jQuery, and scrolls progressively to the bottom of the page to load all content.

Starting URL: http://www.xyz.cn/mall/detail-ja3gh3mxka.html

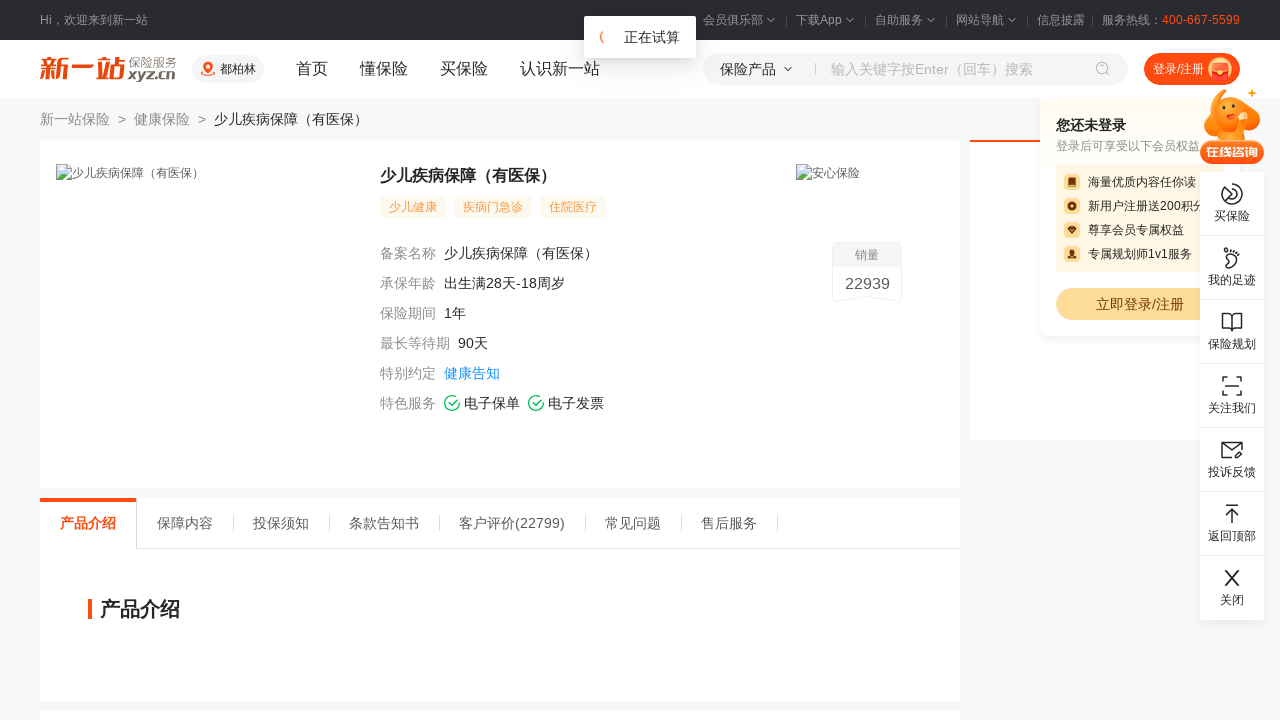

Injected jQuery library into the page
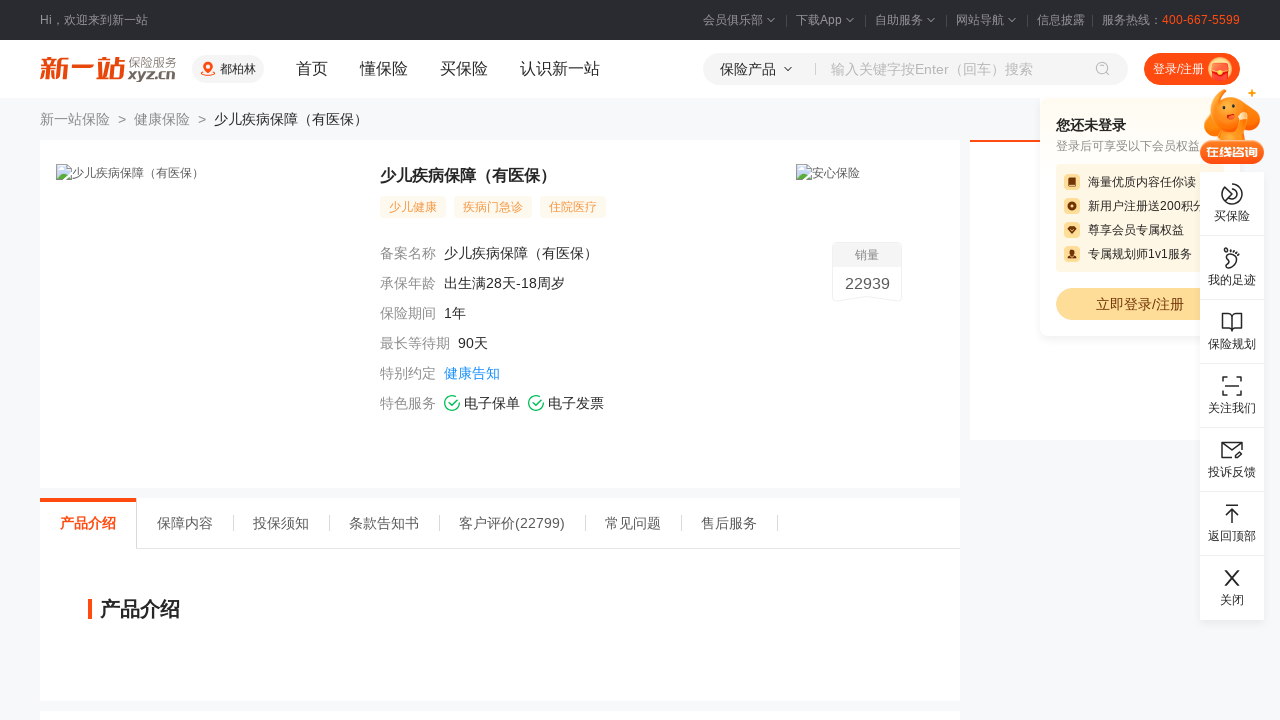

Scrolled page to 100000px
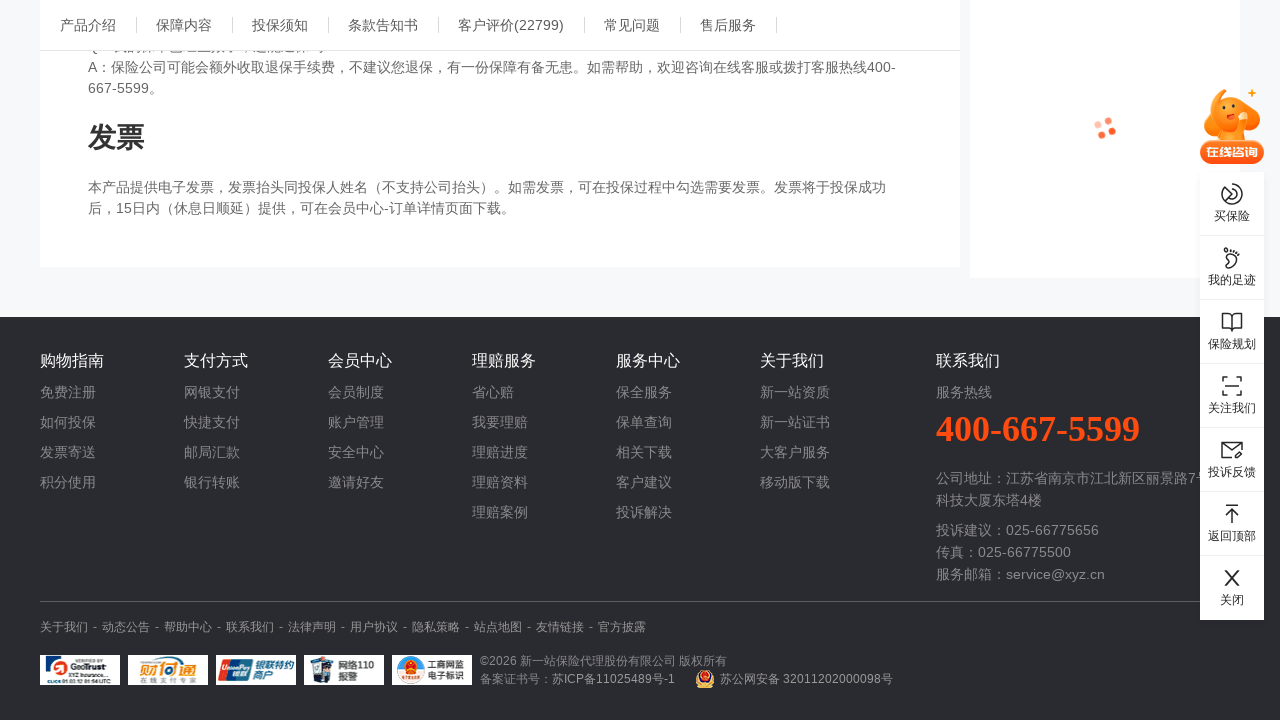

Waited 500ms for content to load
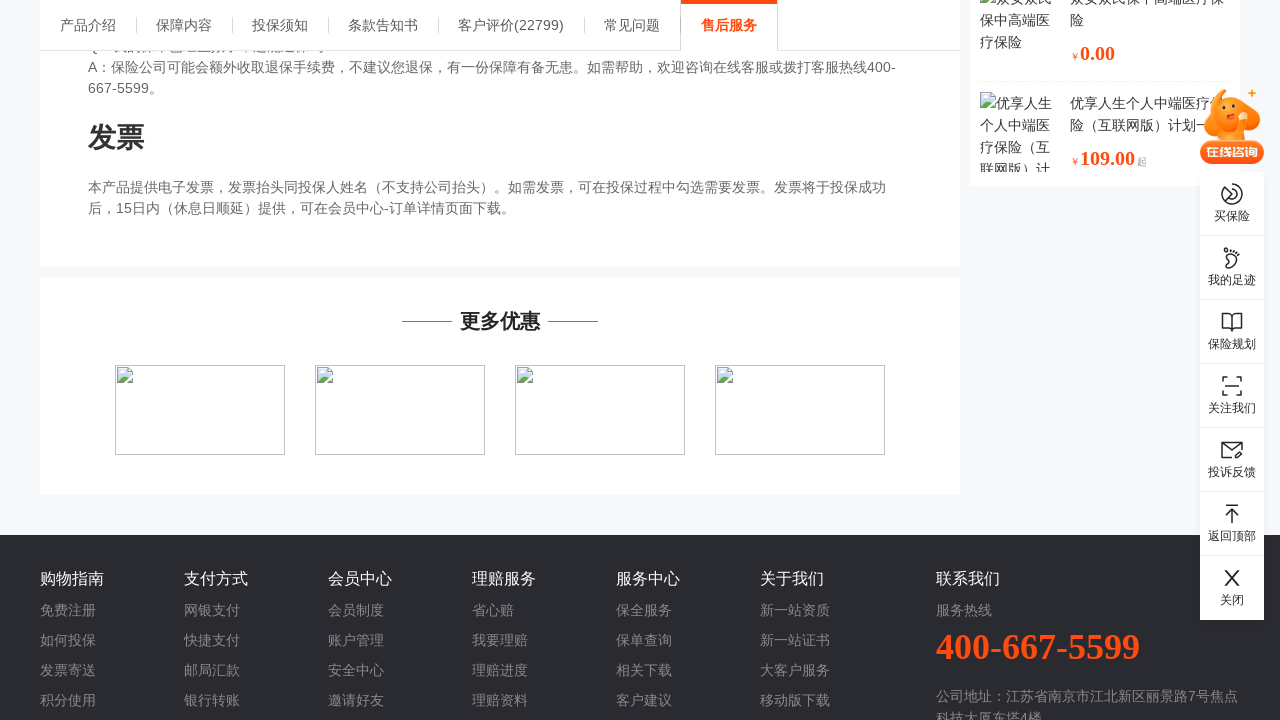

Scrolled page to 500000px
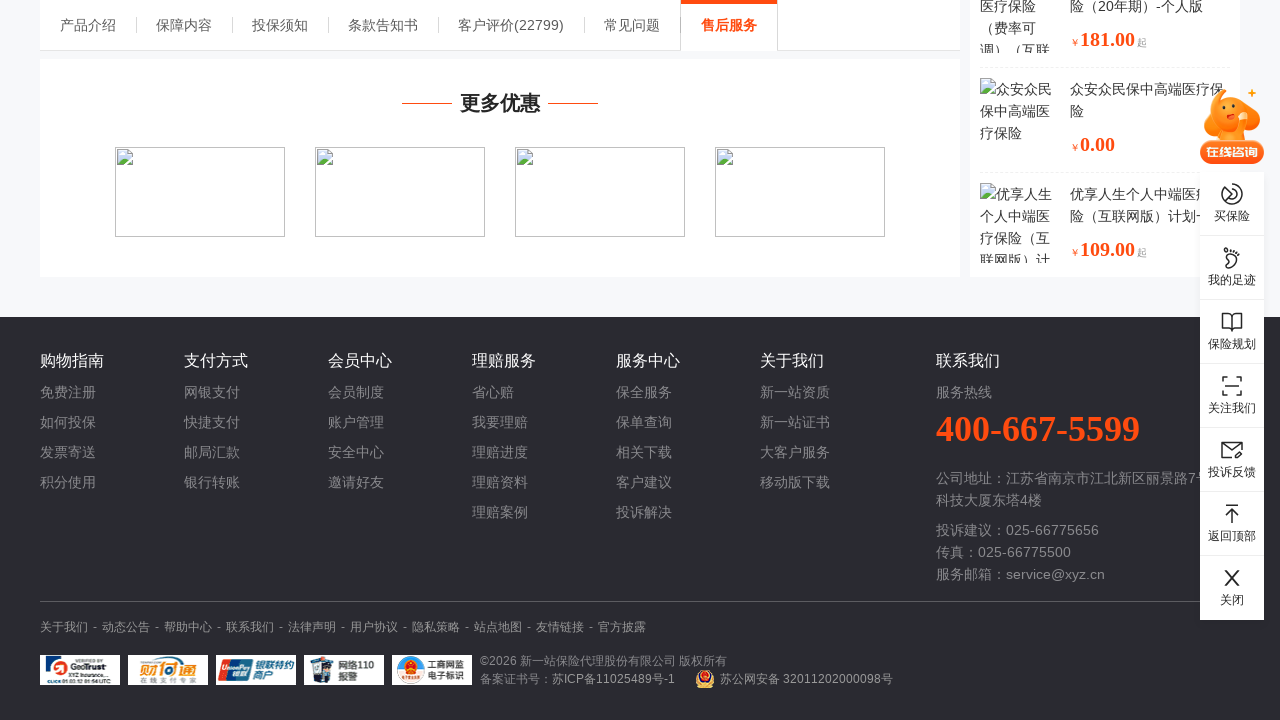

Waited 500ms for content to load
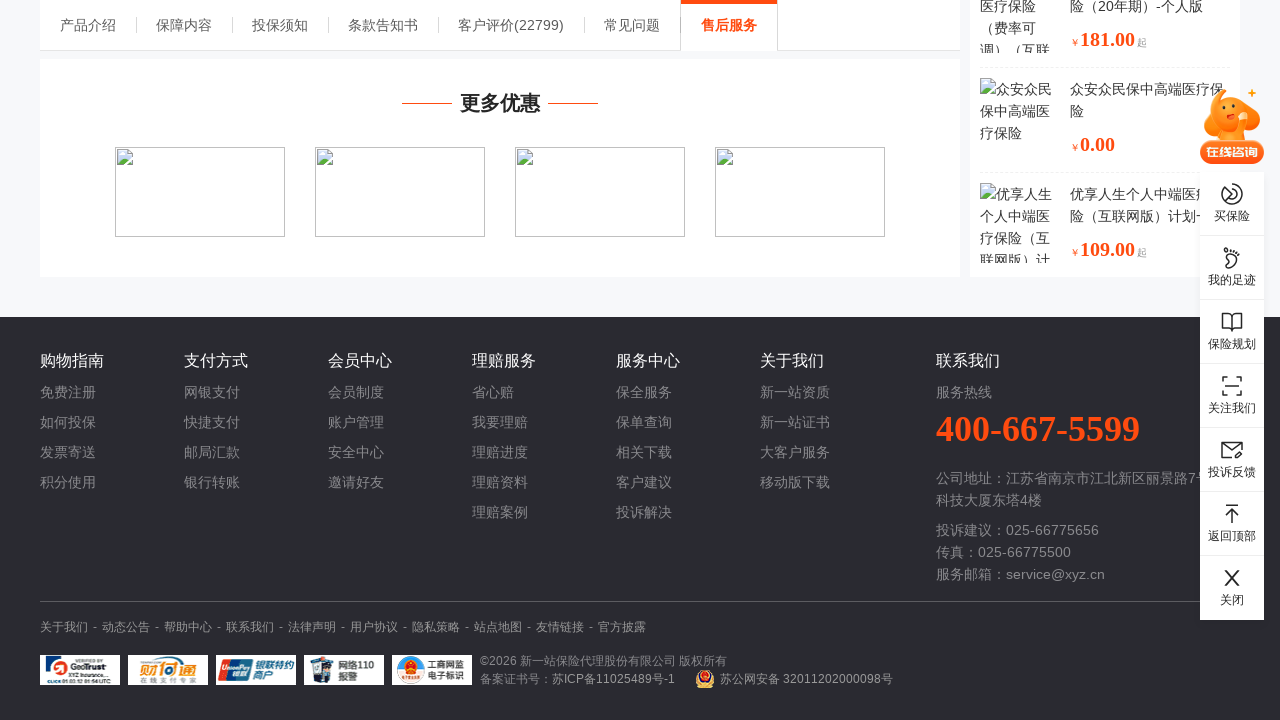

Scrolled page to 1000000px
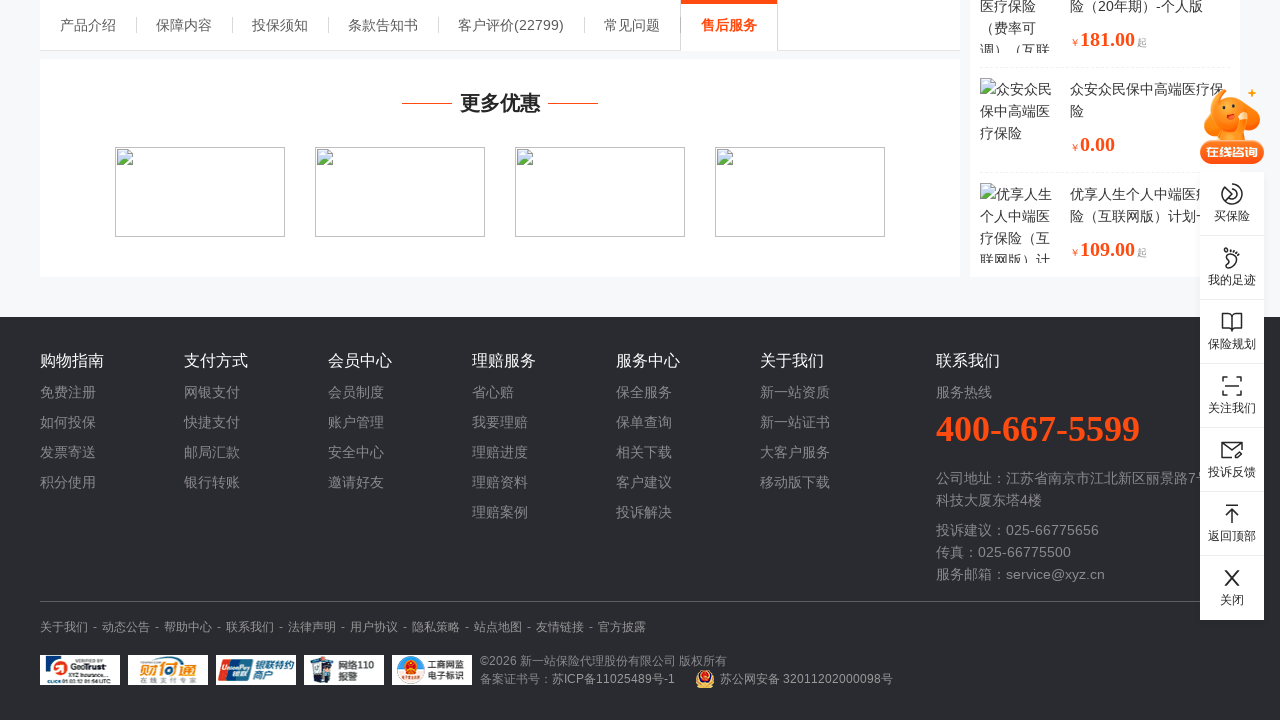

Waited 500ms for content to load
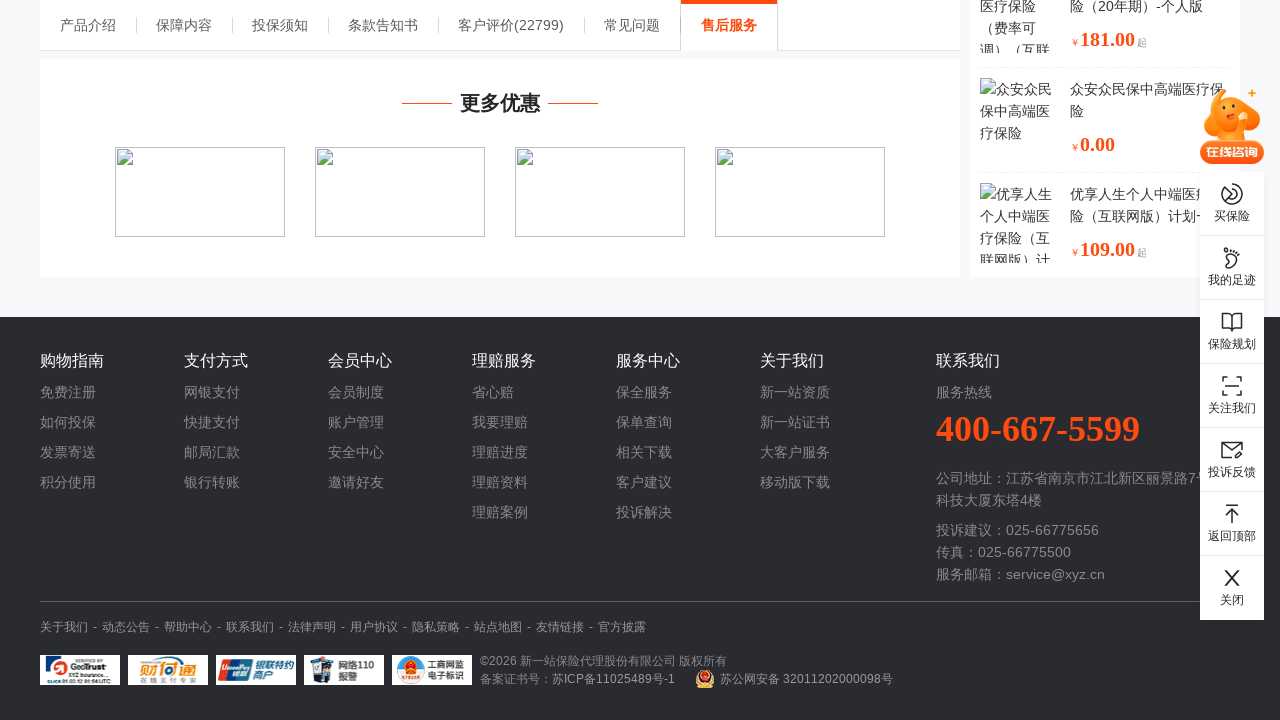

Scrolled page to 2000000px to reach bottom
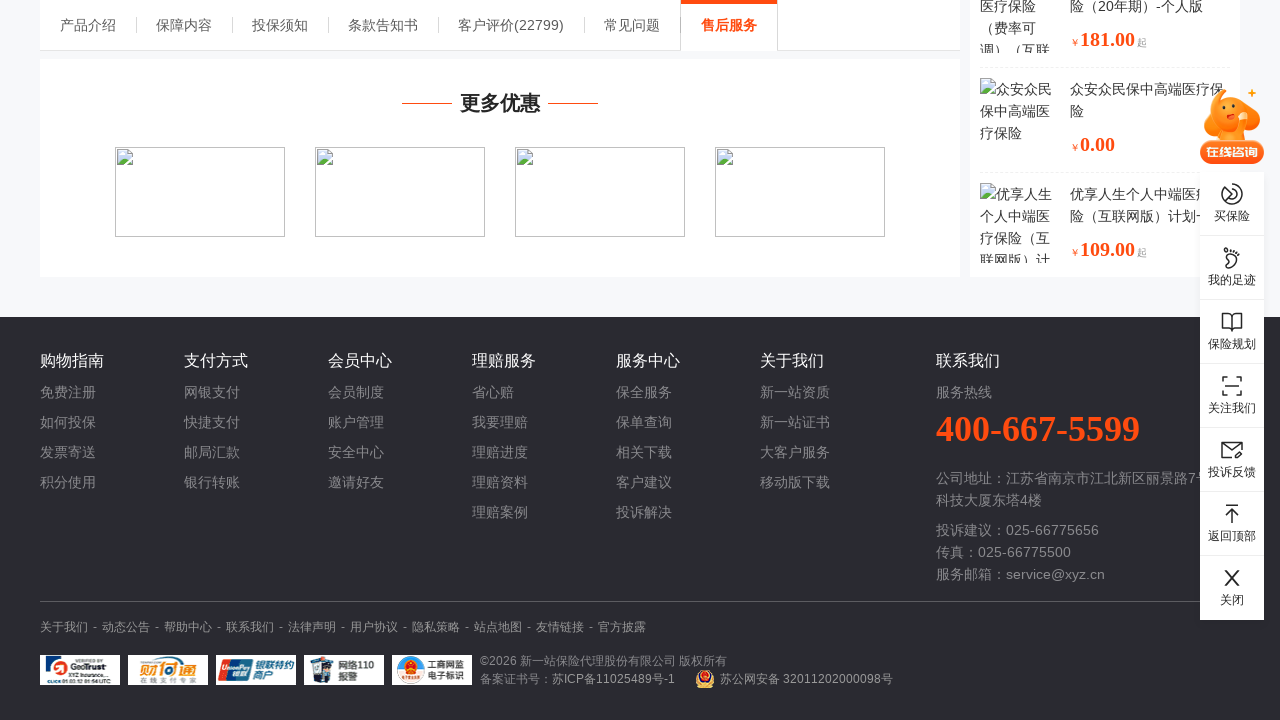

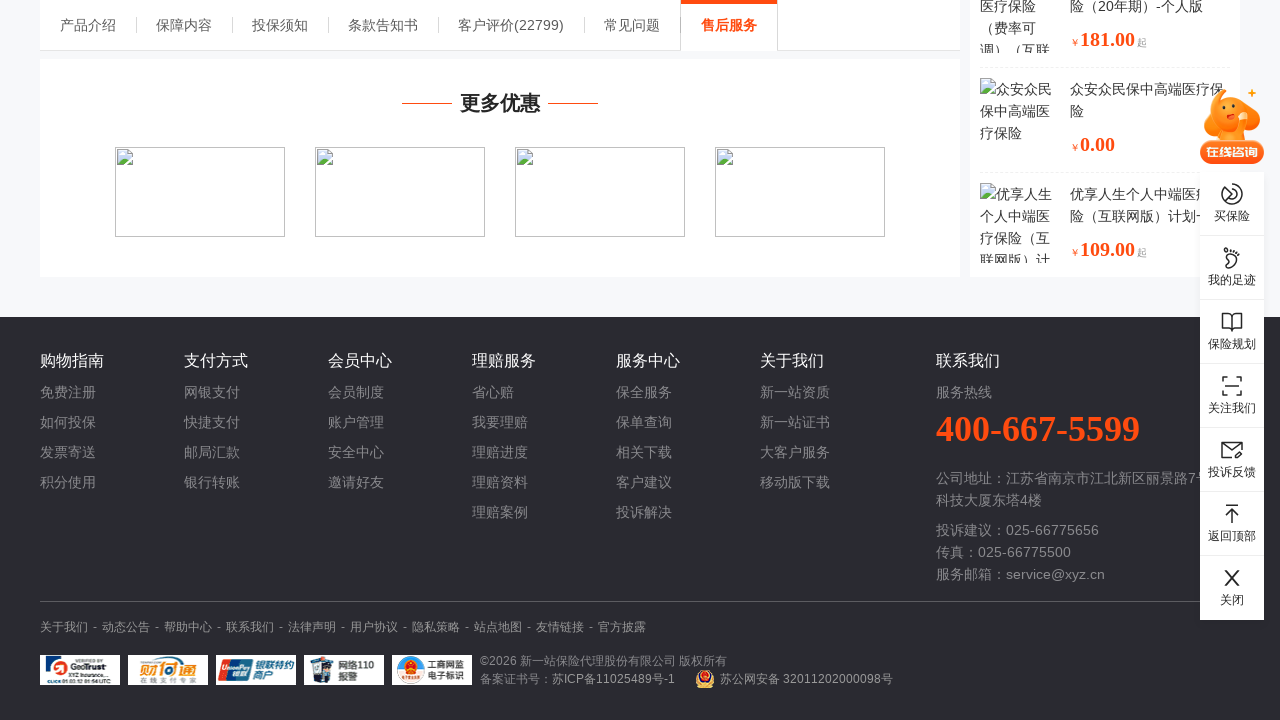